Tests DuckDuckGo search in multiple browsers by entering "webdriver" and verifying the results page title

Starting URL: https://duckduckgo.com/

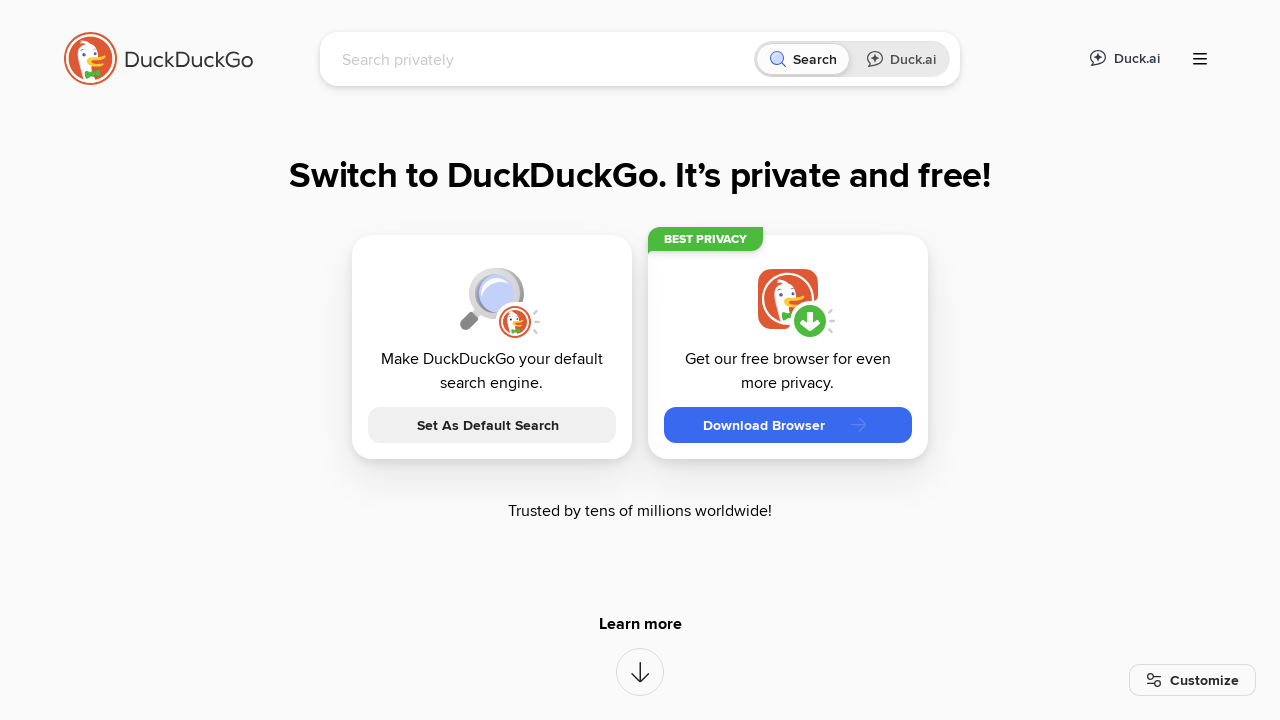

Filled search box with 'webdriver' on input[name='q']
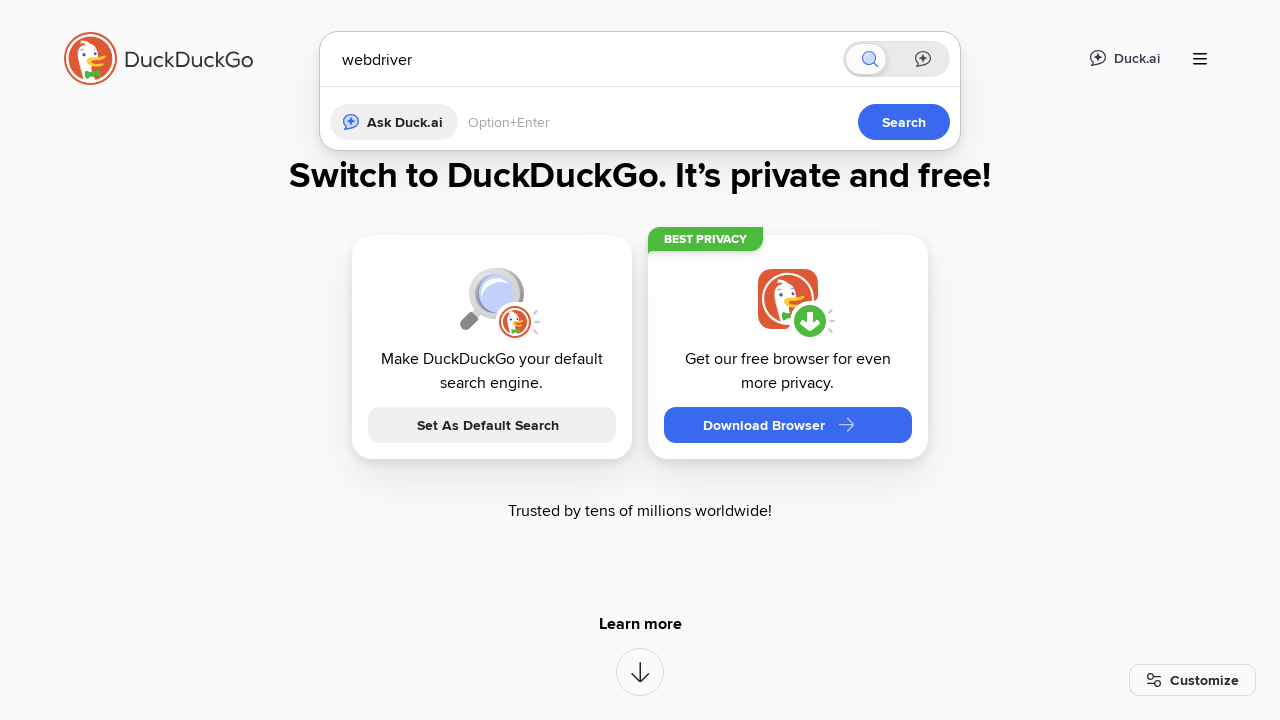

Pressed Enter to submit search query on input[name='q']
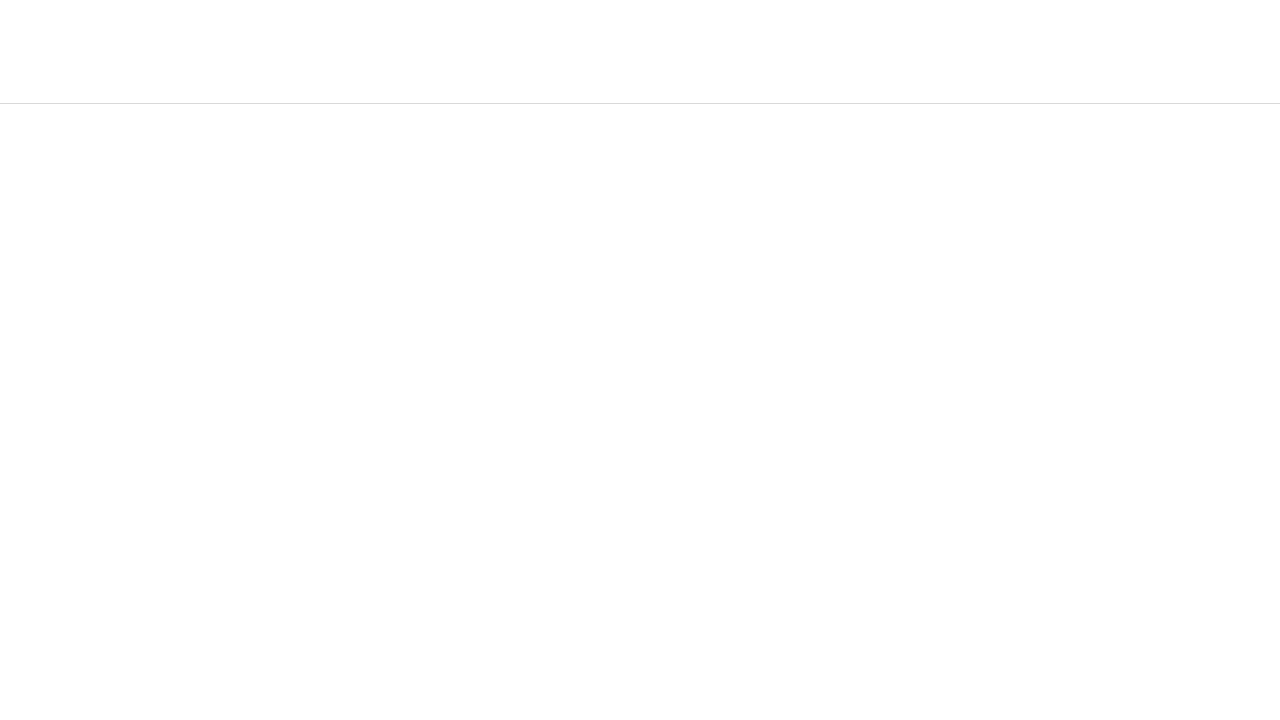

Waited for page to load (2000ms)
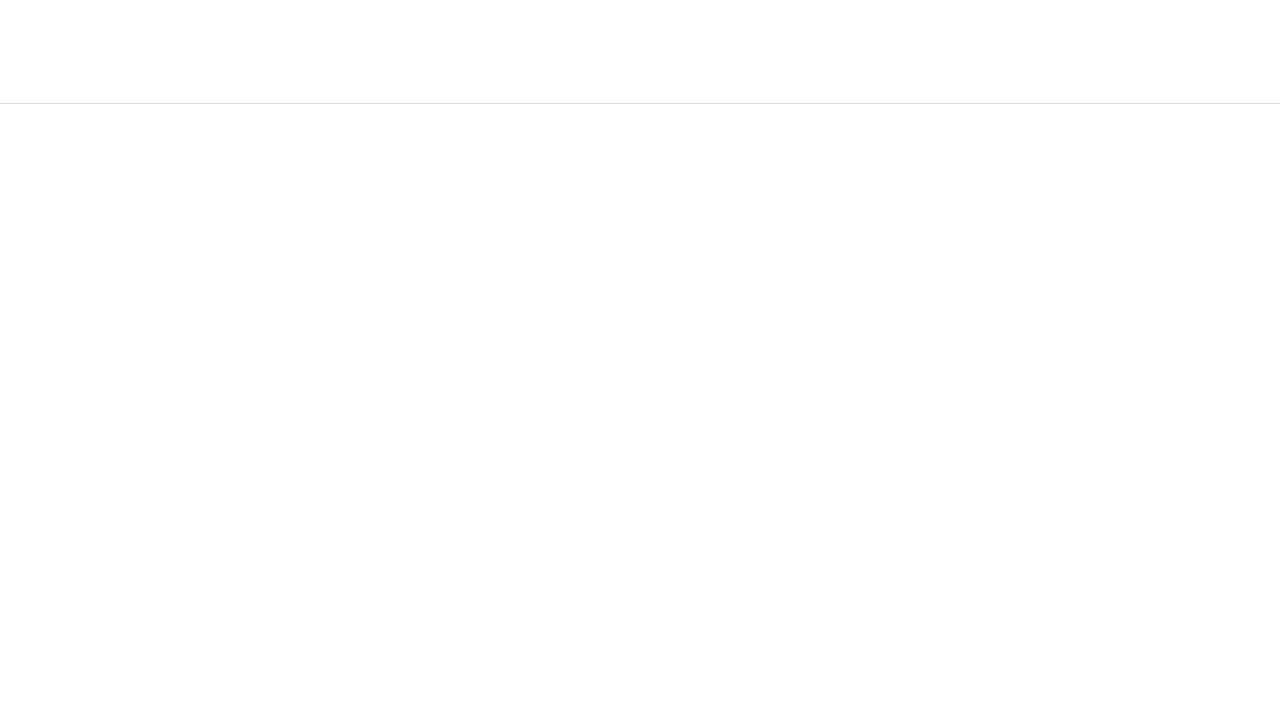

Retrieved page title: 'webdriver at DuckDuckGo'
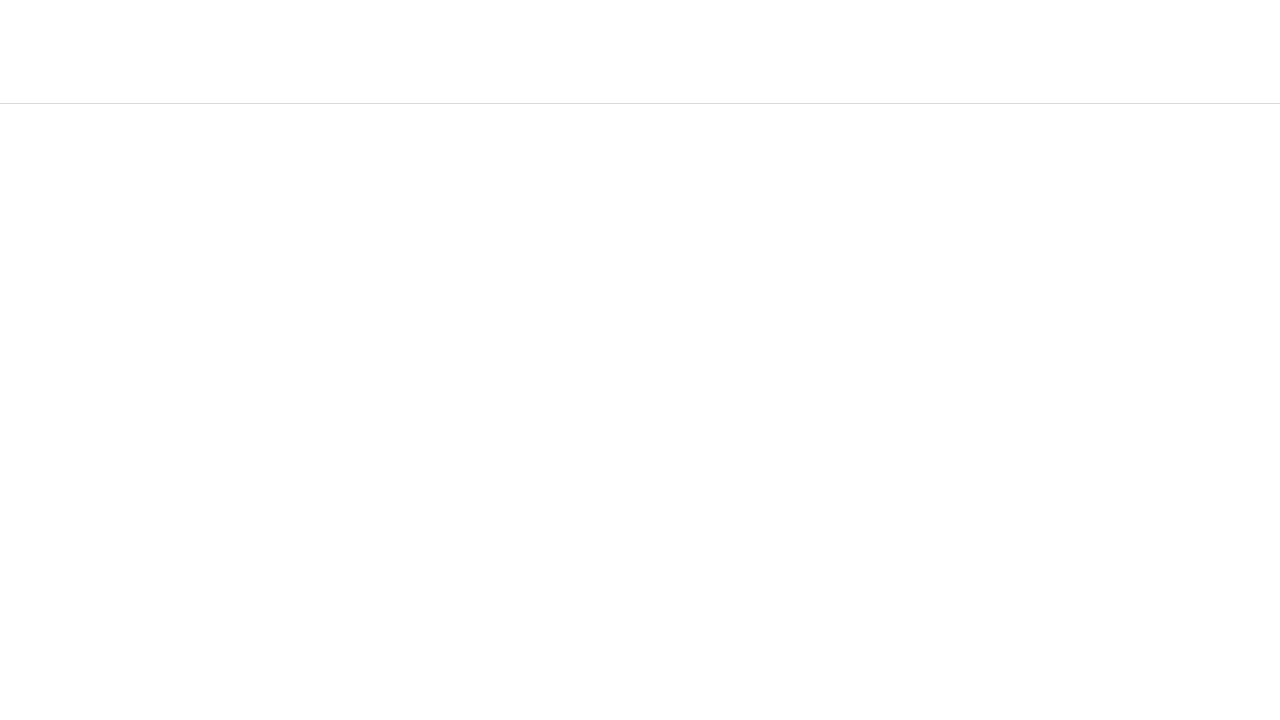

Test passed - page title matches expected 'webdriver at DuckDuckGo'
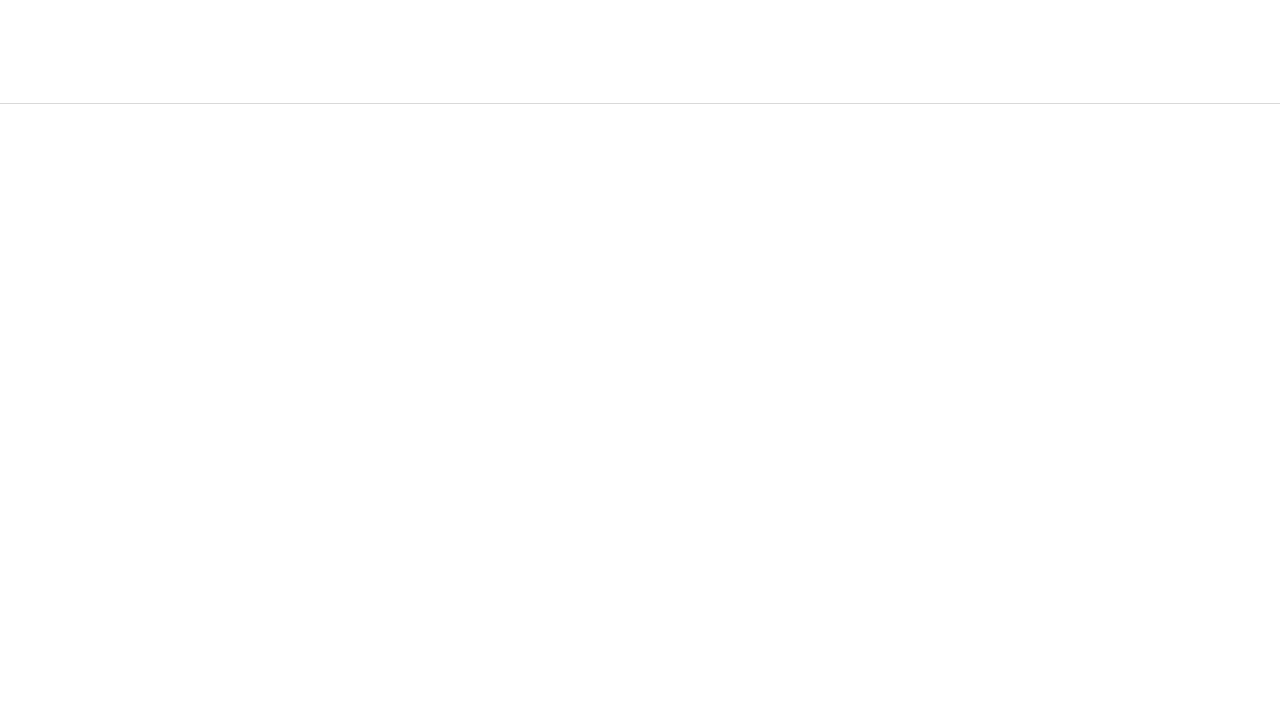

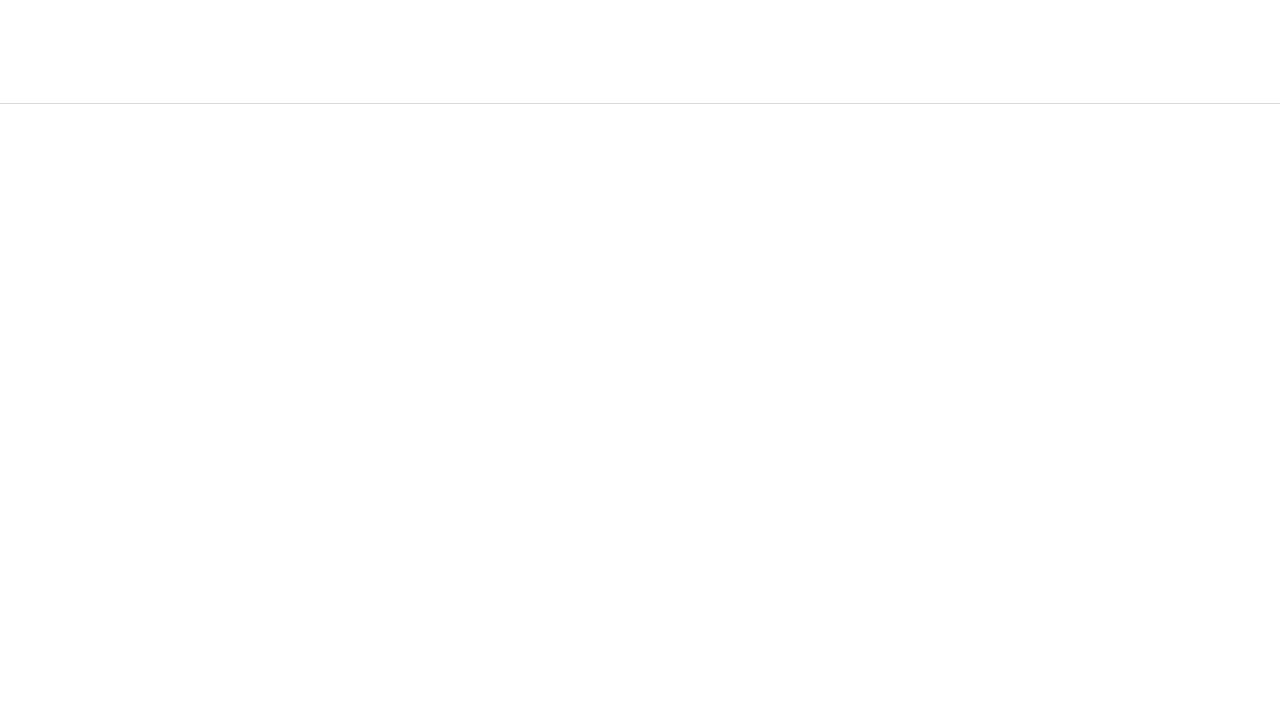